Navigates to MakeMyTrip website and closes any popup that appears on page load

Starting URL: https://www.makemytrip.com

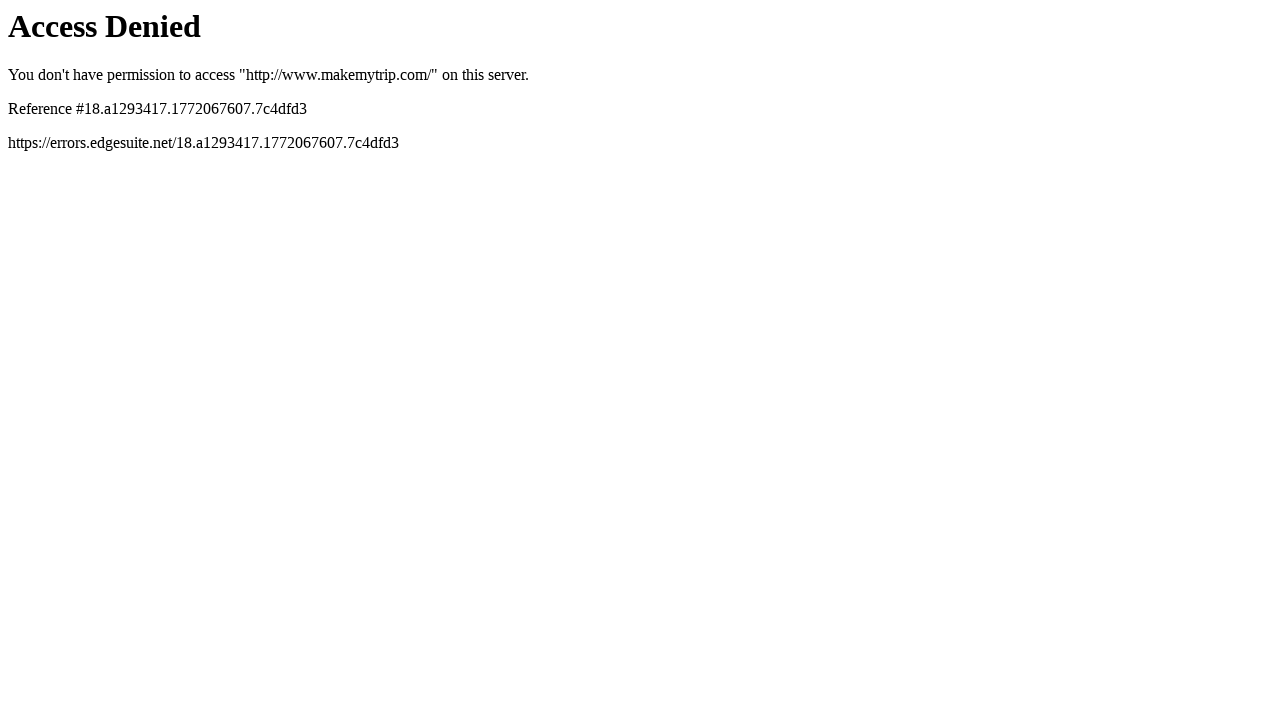

Navigated to MakeMyTrip website
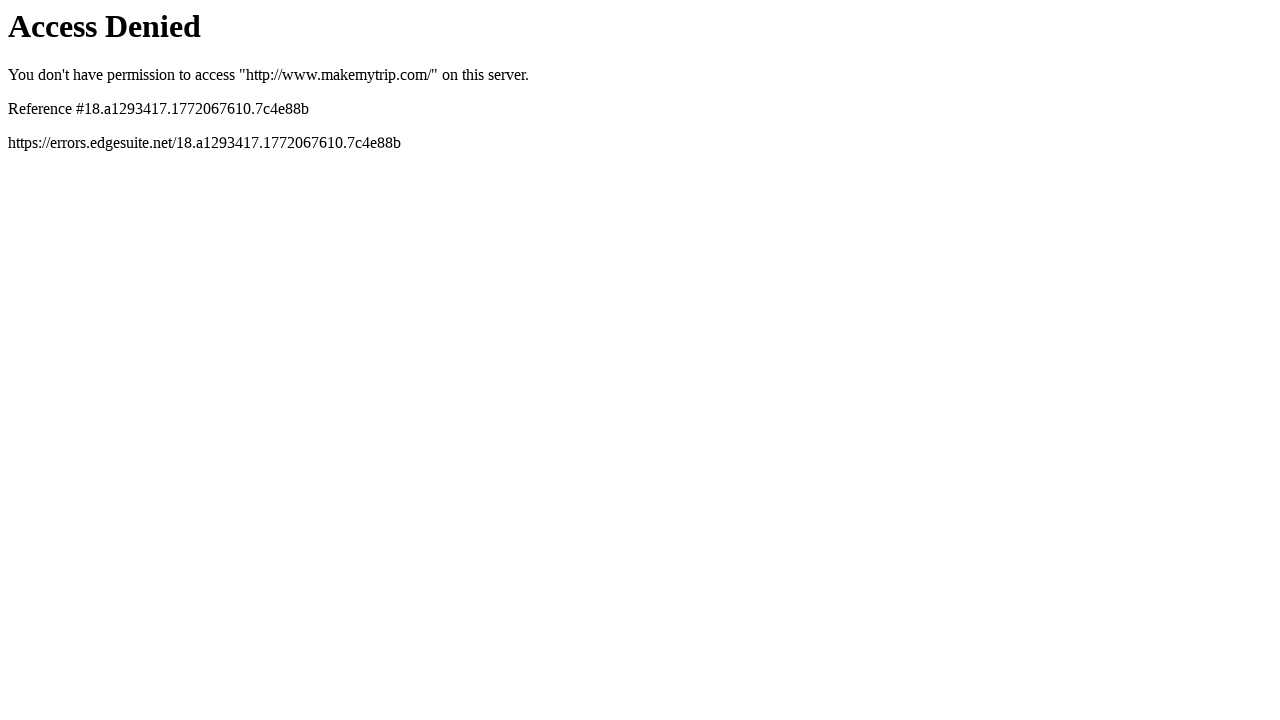

Popup not found or already closed
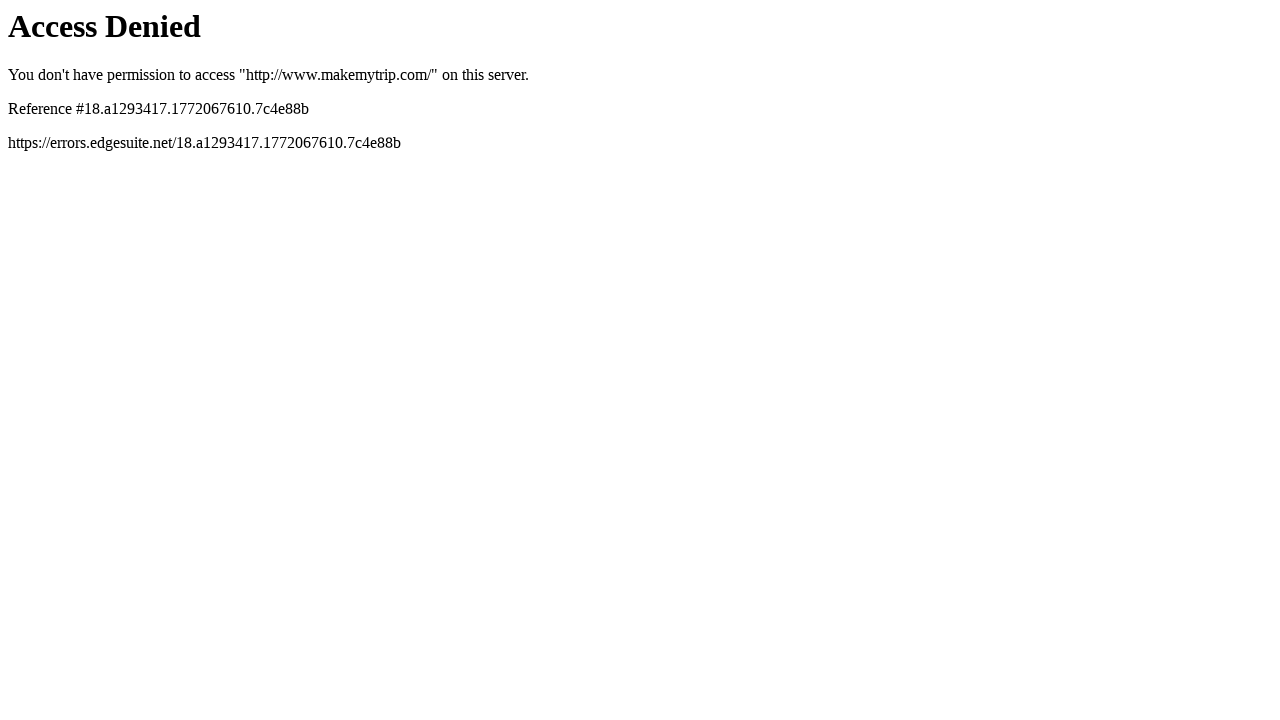

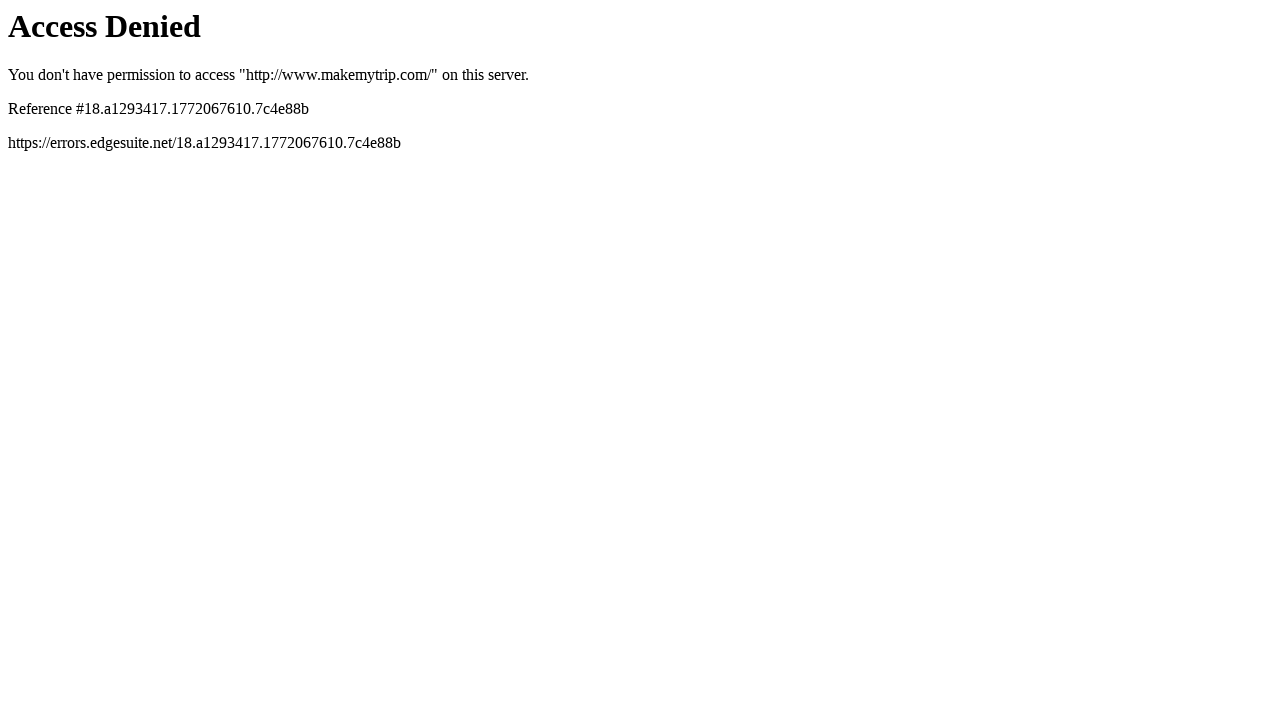